Tests navigation by clicking the "Get started" link and verifying the URL changes to the intro page.

Starting URL: https://playwright.dev/

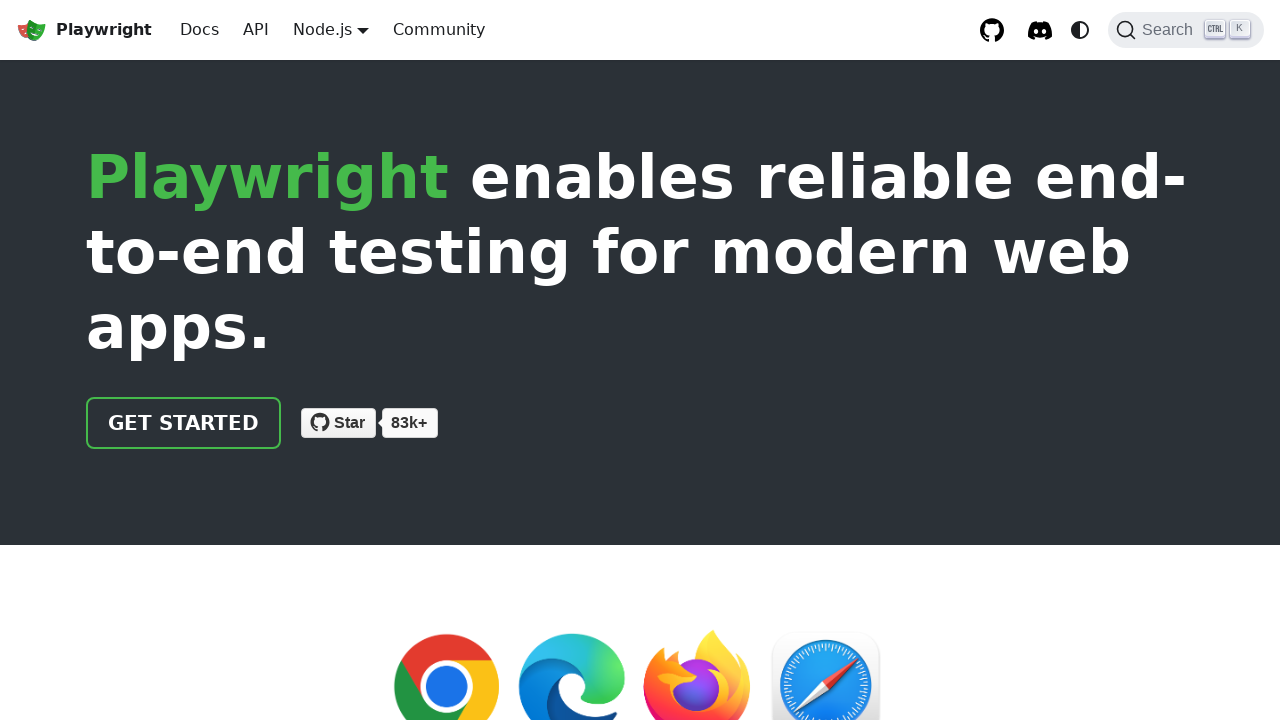

Clicked 'Get started' link at (184, 423) on internal:role=link[name="Get started"i]
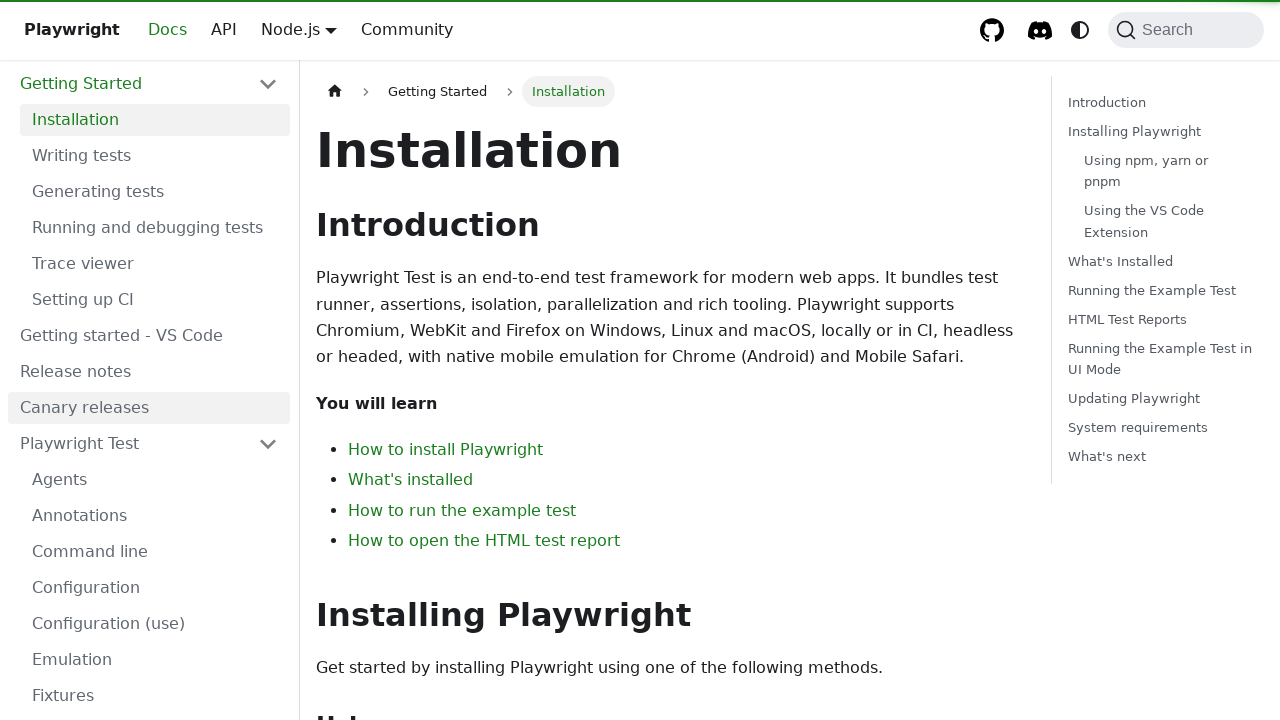

Navigation to intro page completed and URL verified
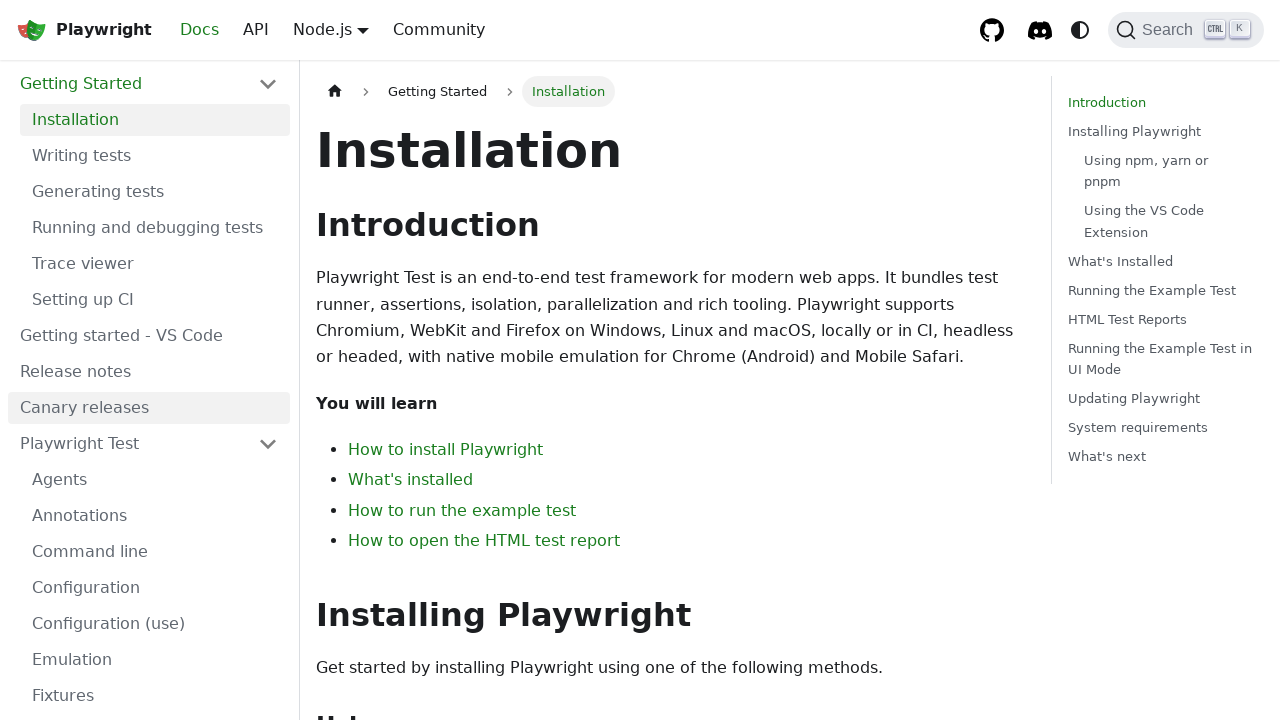

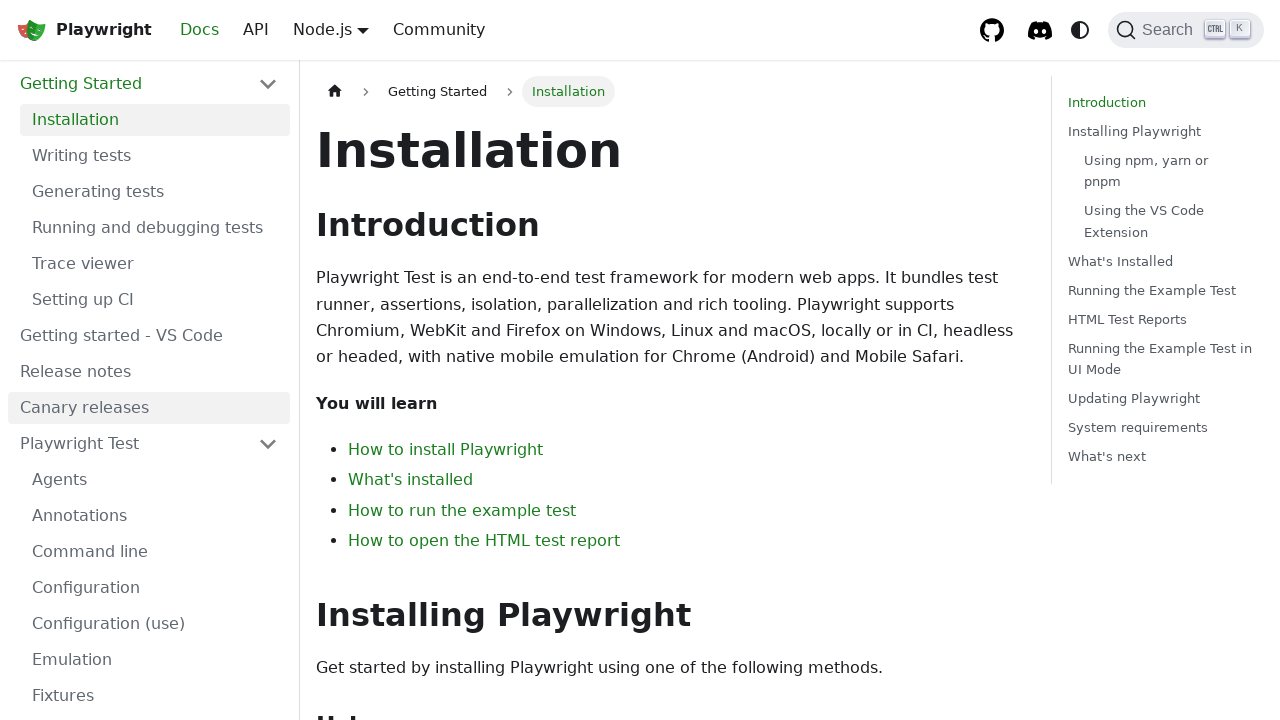